Tests different mouse click events (single click, double click, and right click) on a page and verifies the active element changes

Starting URL: https://v1.training-support.net/selenium/input-events

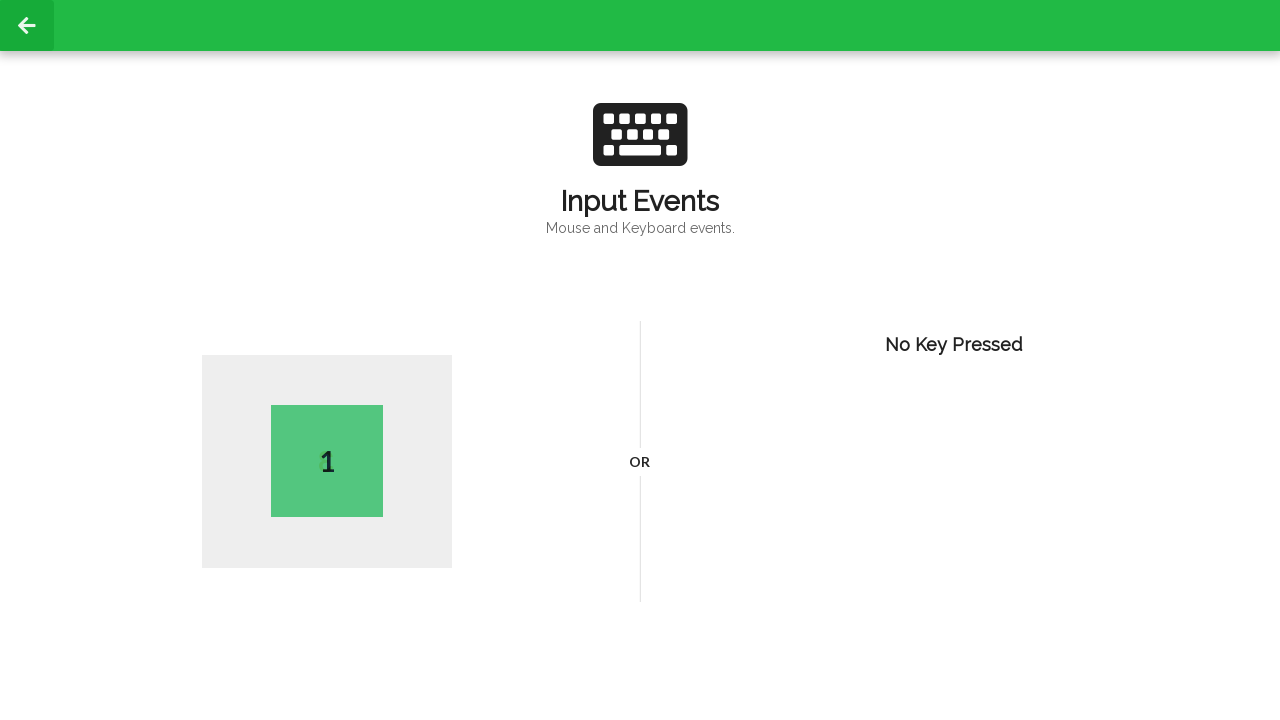

Performed single click on body element at (640, 360) on body
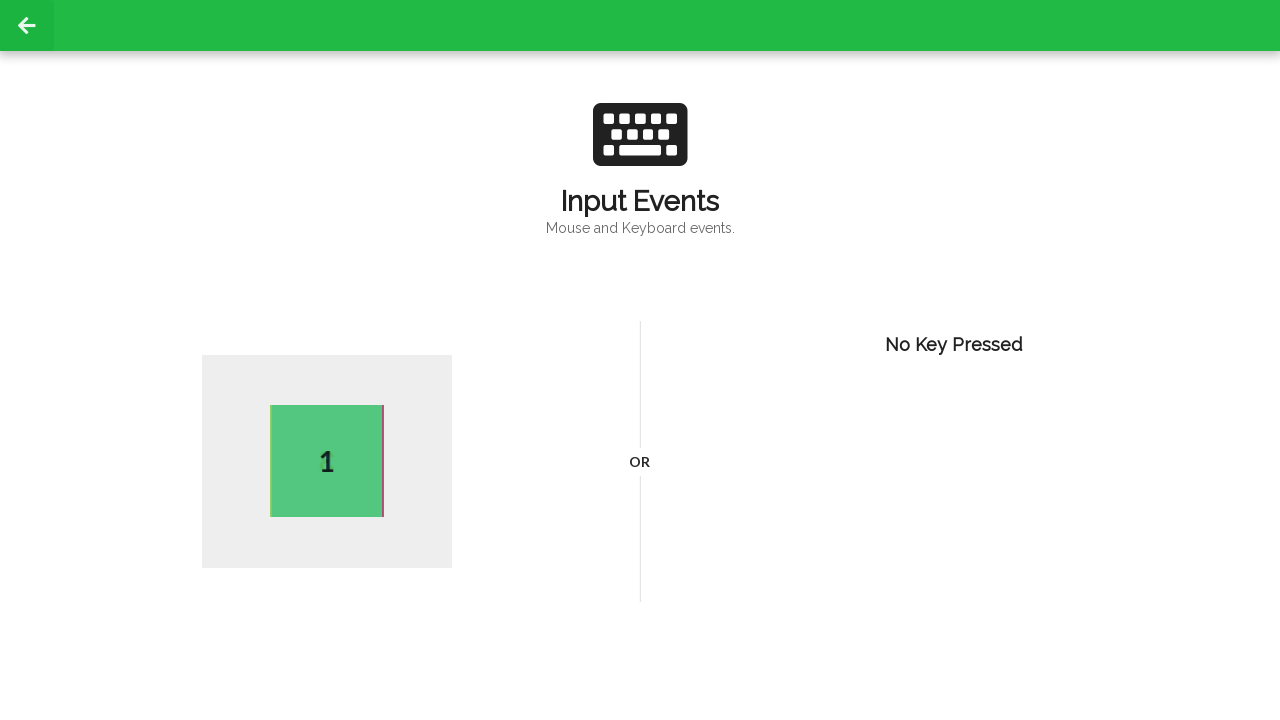

Verified active element appeared after single click
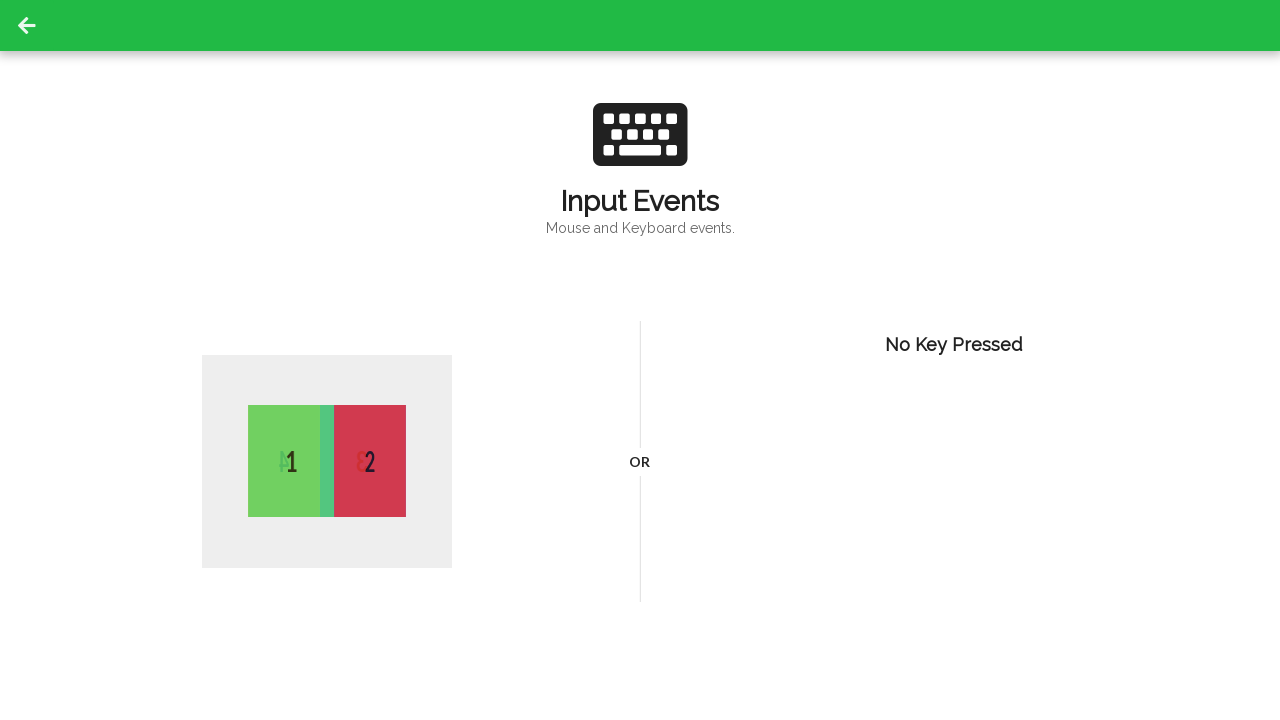

Performed double click on body element at (640, 360) on body
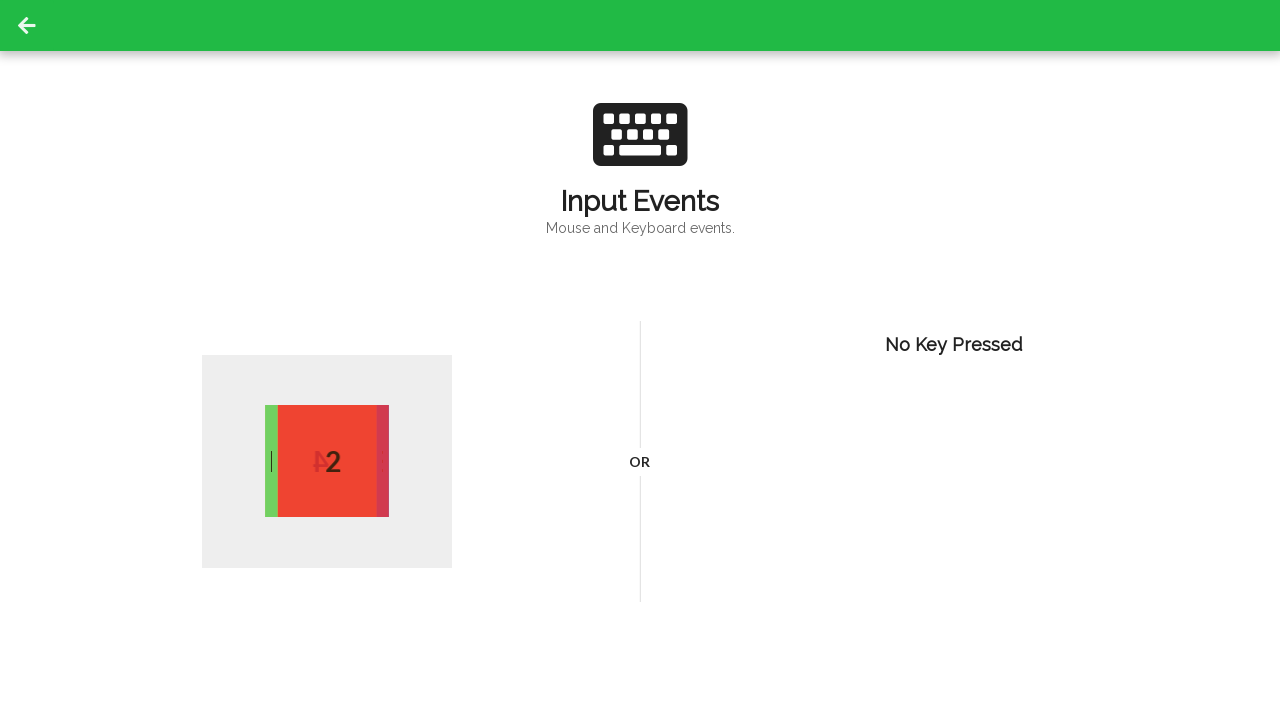

Verified active element updated after double click
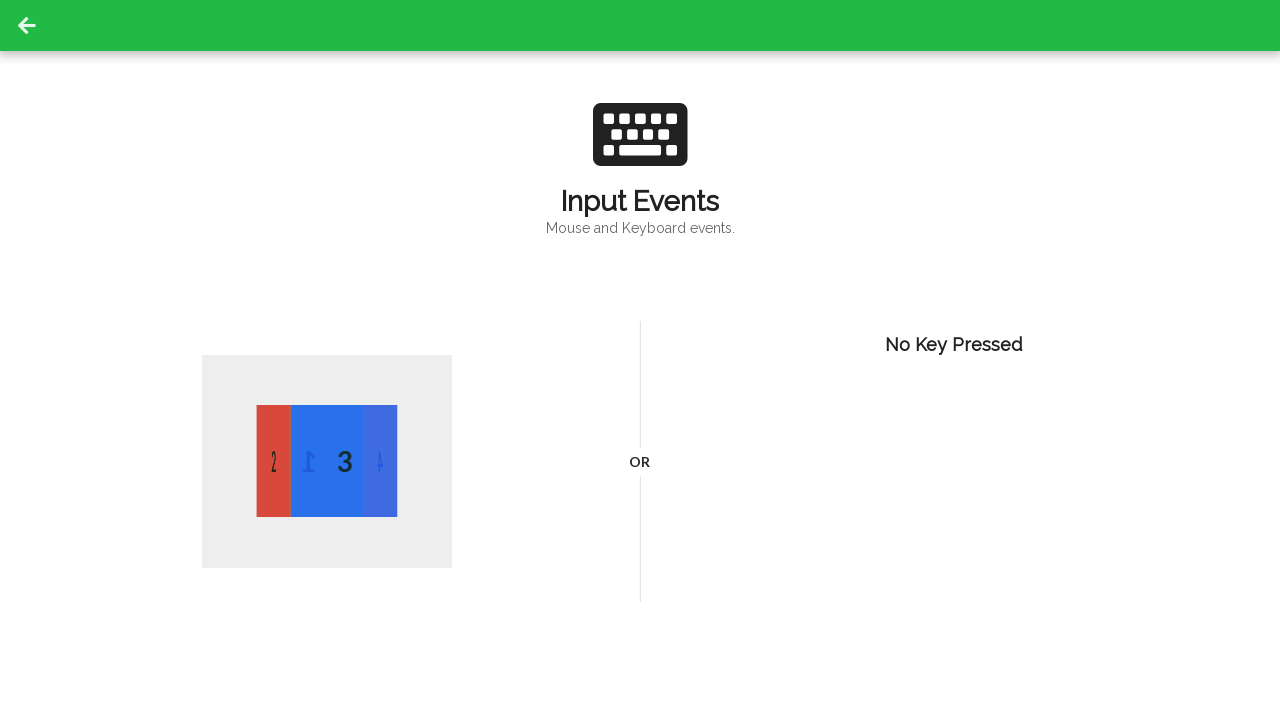

Performed right click on body element to trigger context menu at (640, 360) on body
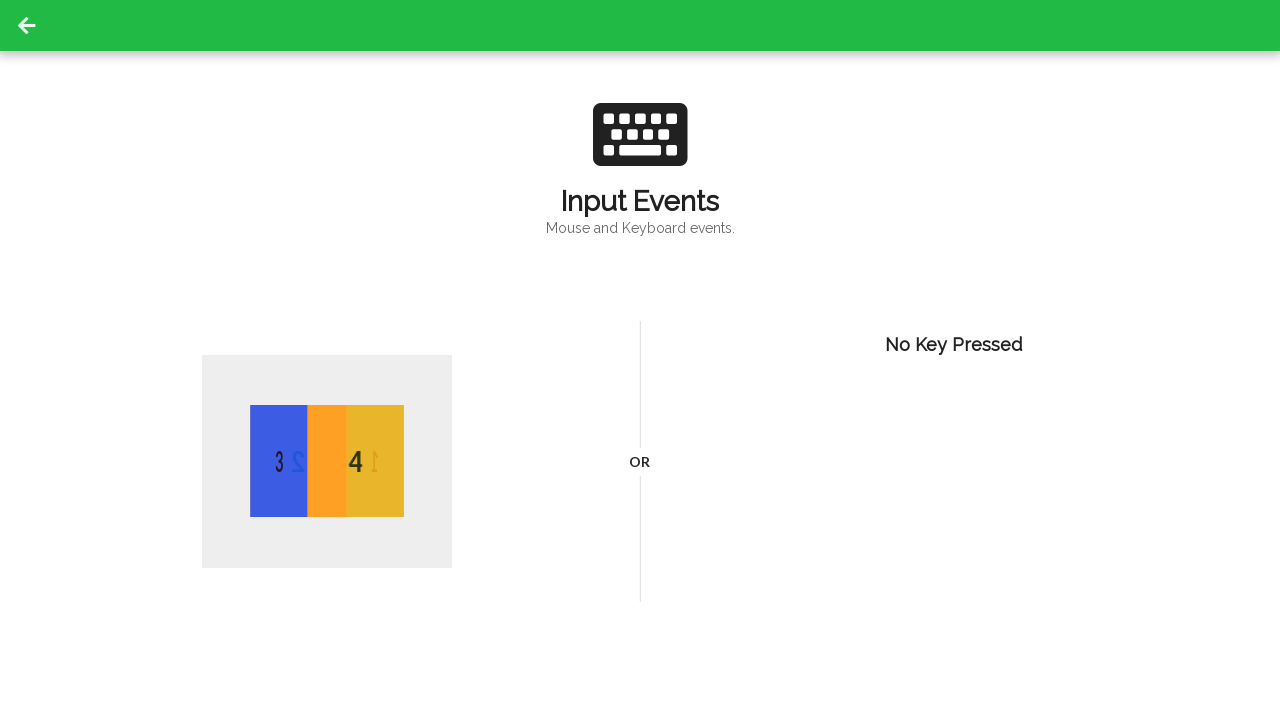

Verified active element updated after right click
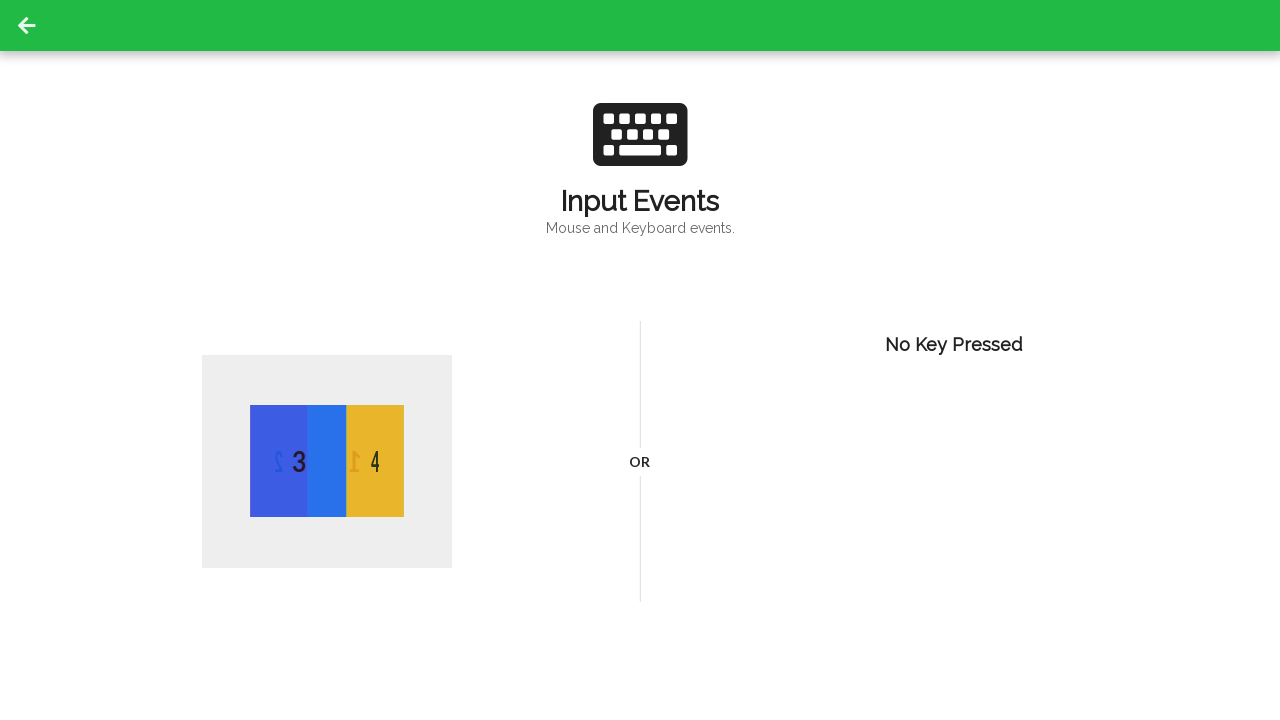

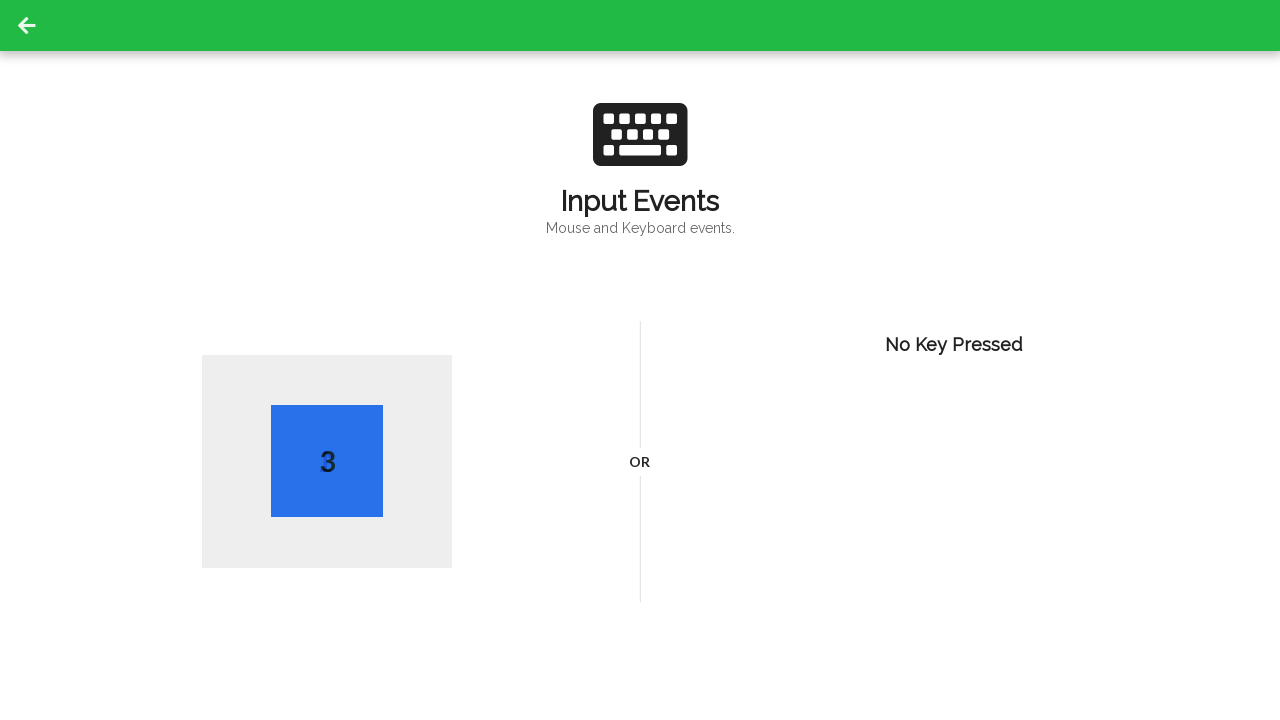